Simple navigation test that opens the ABP Live news website homepage and verifies it loads successfully.

Starting URL: https://www.abplive.com/

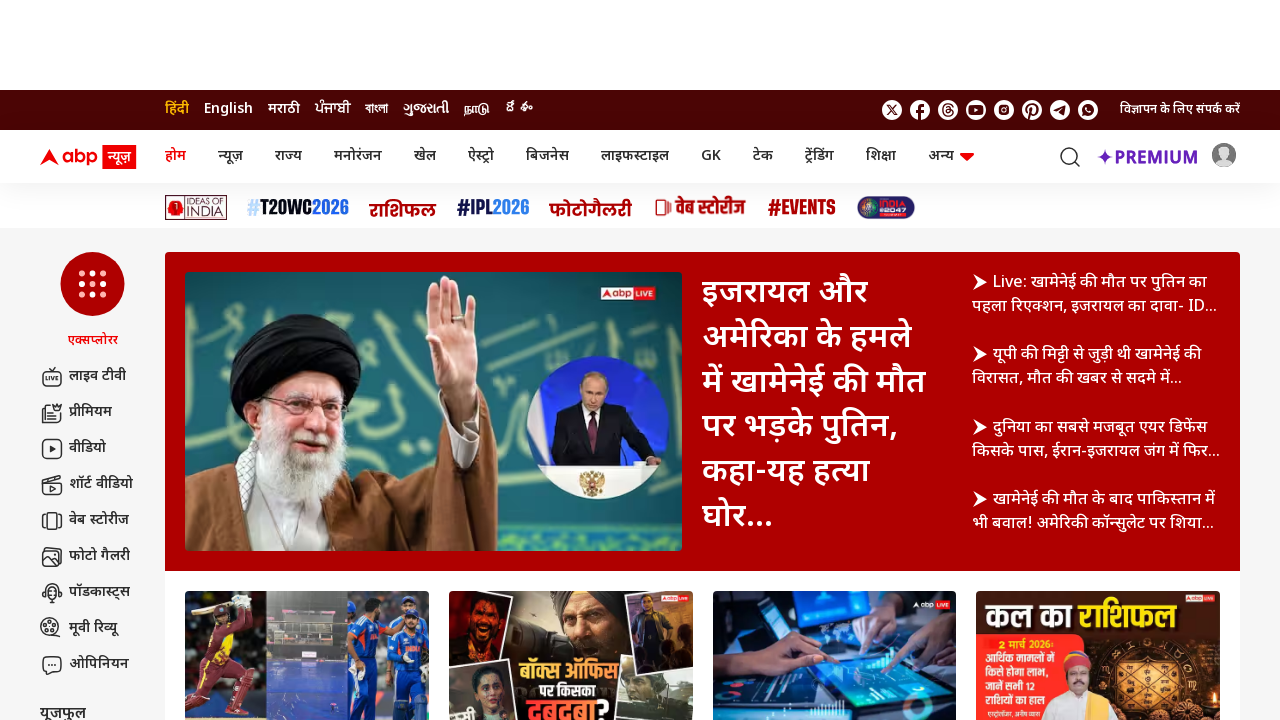

Navigated to ABP Live homepage and waited for DOM content to load
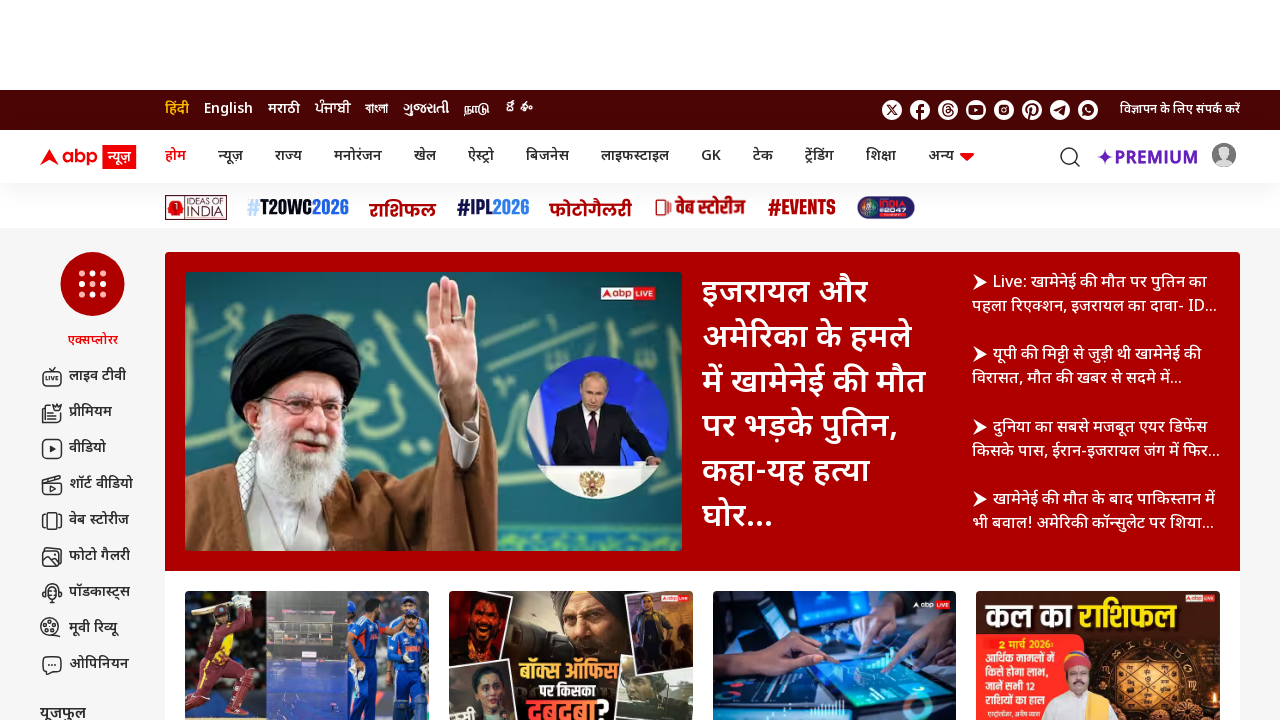

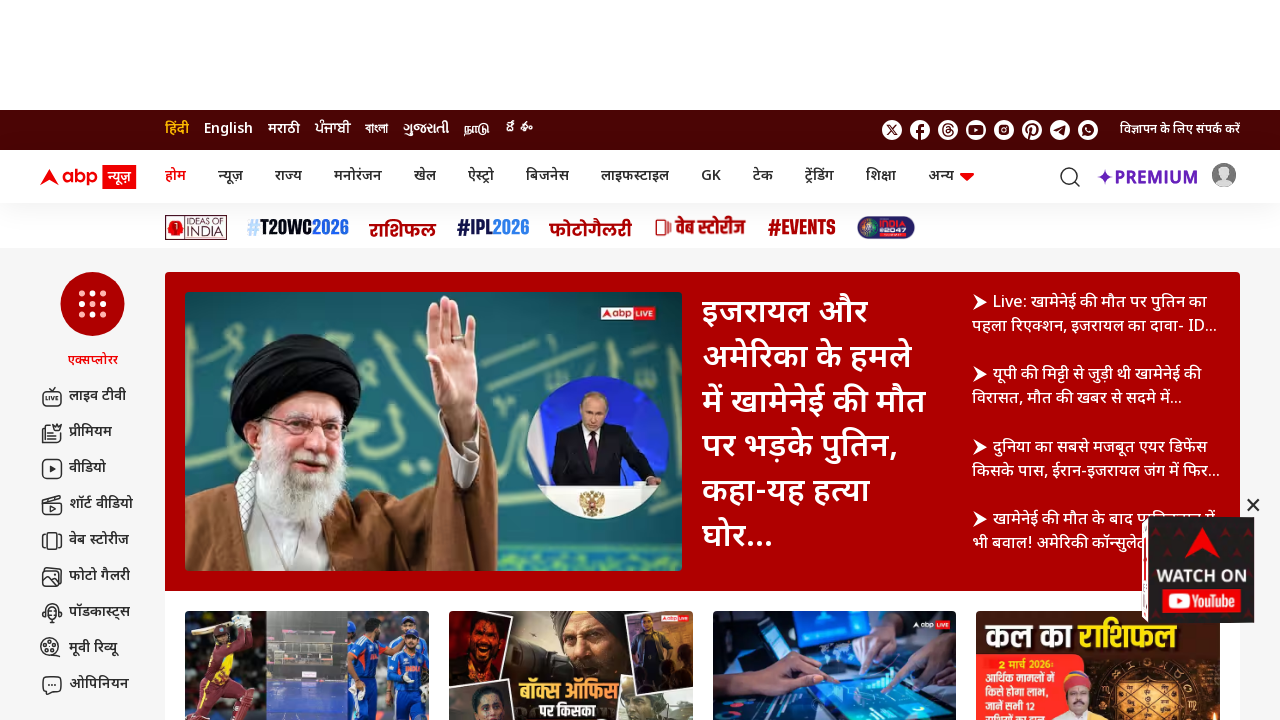